Tests jQuery UI slider by using keyboard navigation to move the slider handle

Starting URL: https://jqueryui.com/slider/

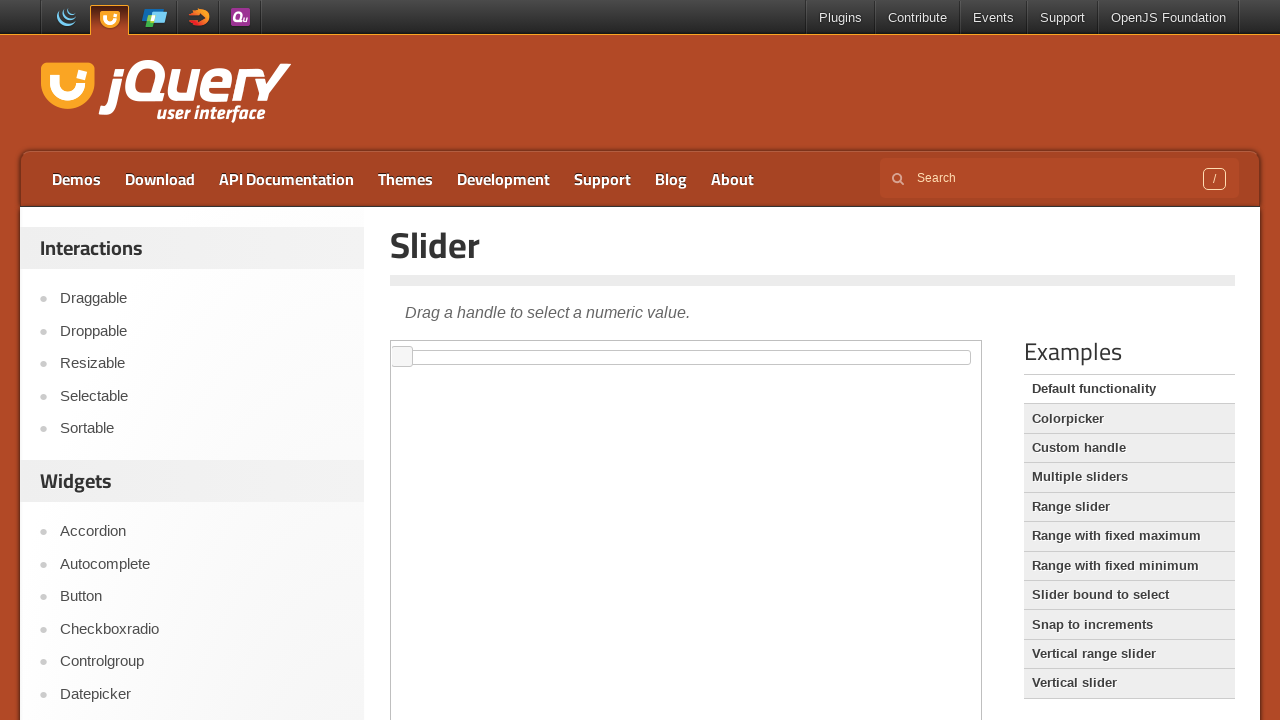

Located slider iframe and slider handle element
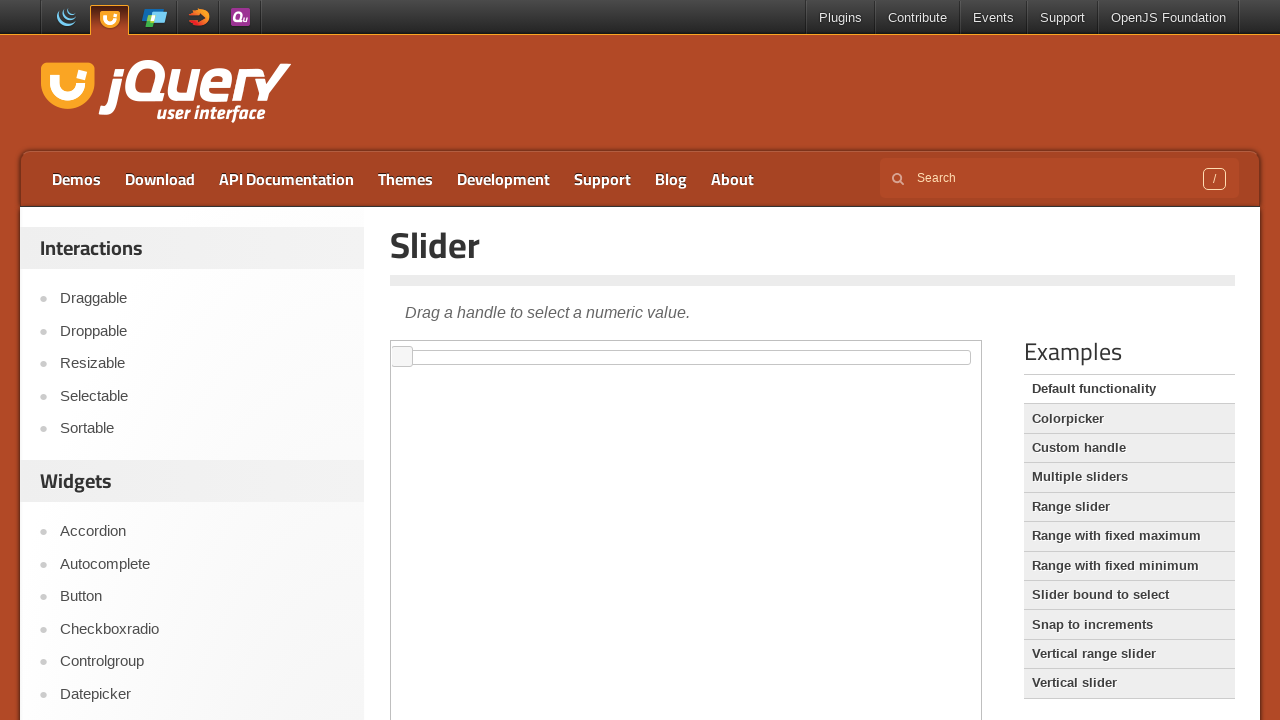

Clicked on slider handle to focus it at (402, 357) on iframe >> nth=0 >> internal:control=enter-frame >> span.ui-slider-handle
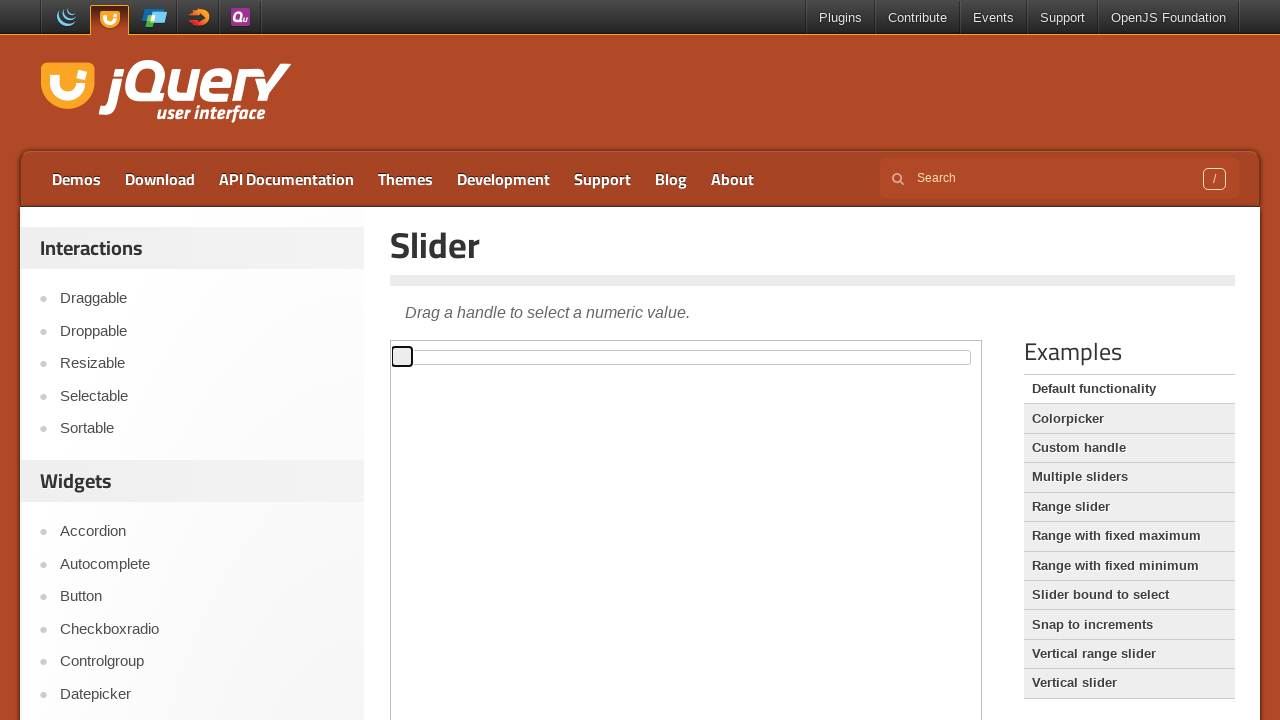

Pressed ArrowRight key to move slider handle right (iteration 1/10)
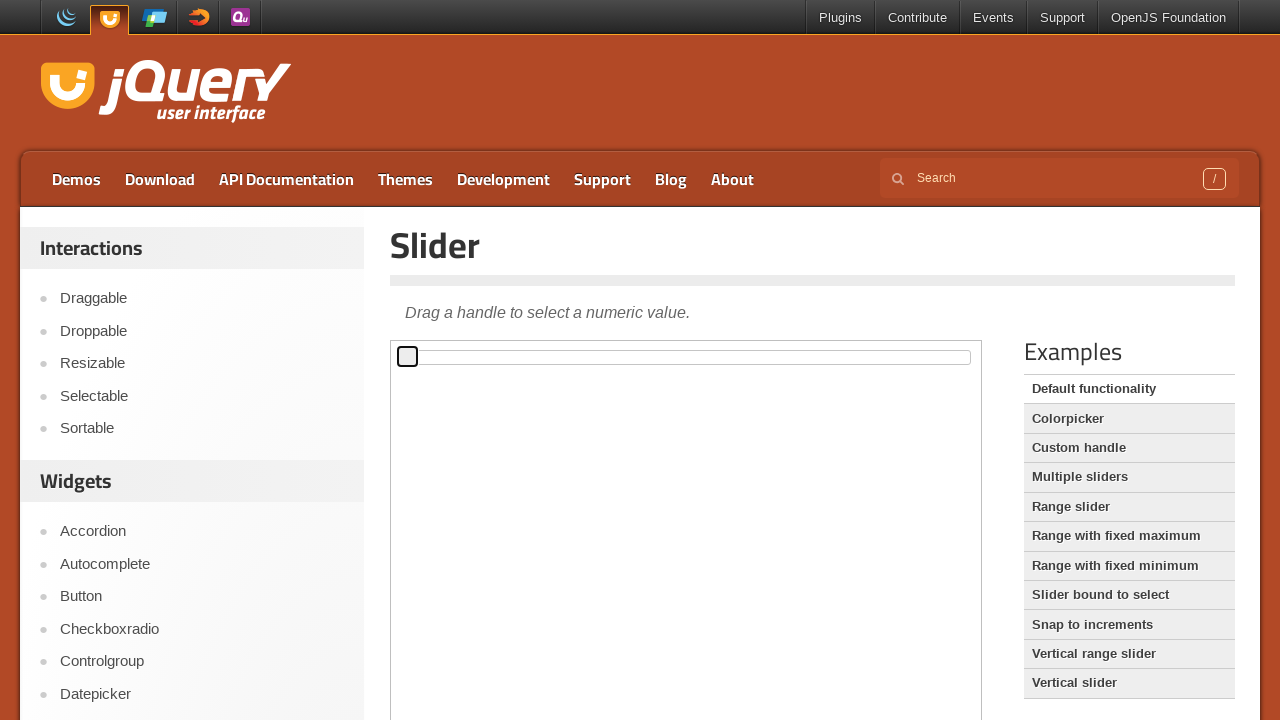

Pressed ArrowRight key to move slider handle right (iteration 2/10)
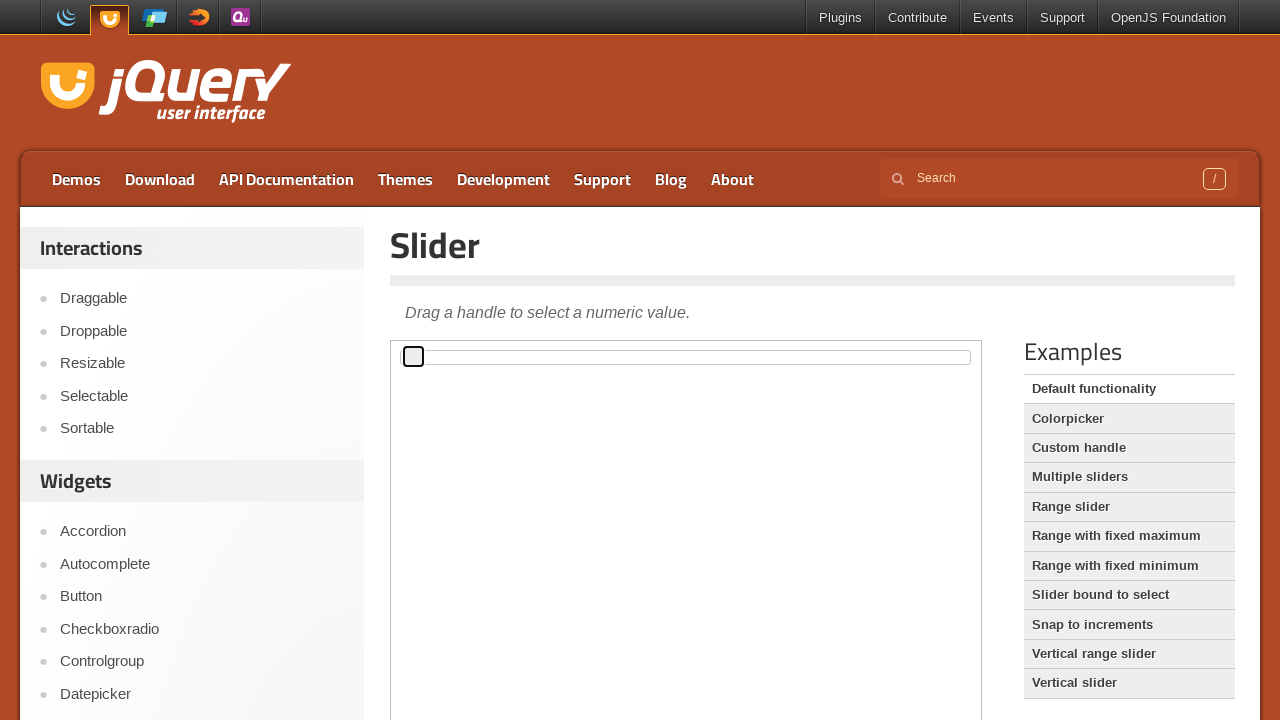

Pressed ArrowRight key to move slider handle right (iteration 3/10)
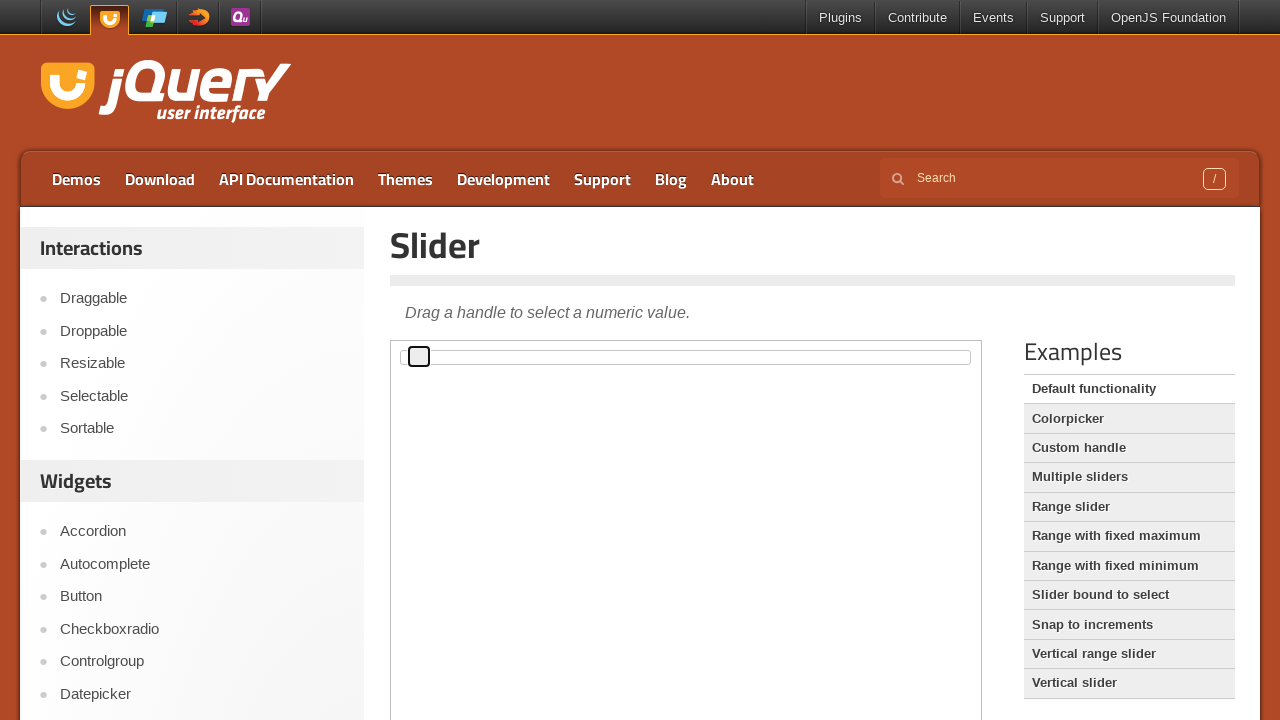

Pressed ArrowRight key to move slider handle right (iteration 4/10)
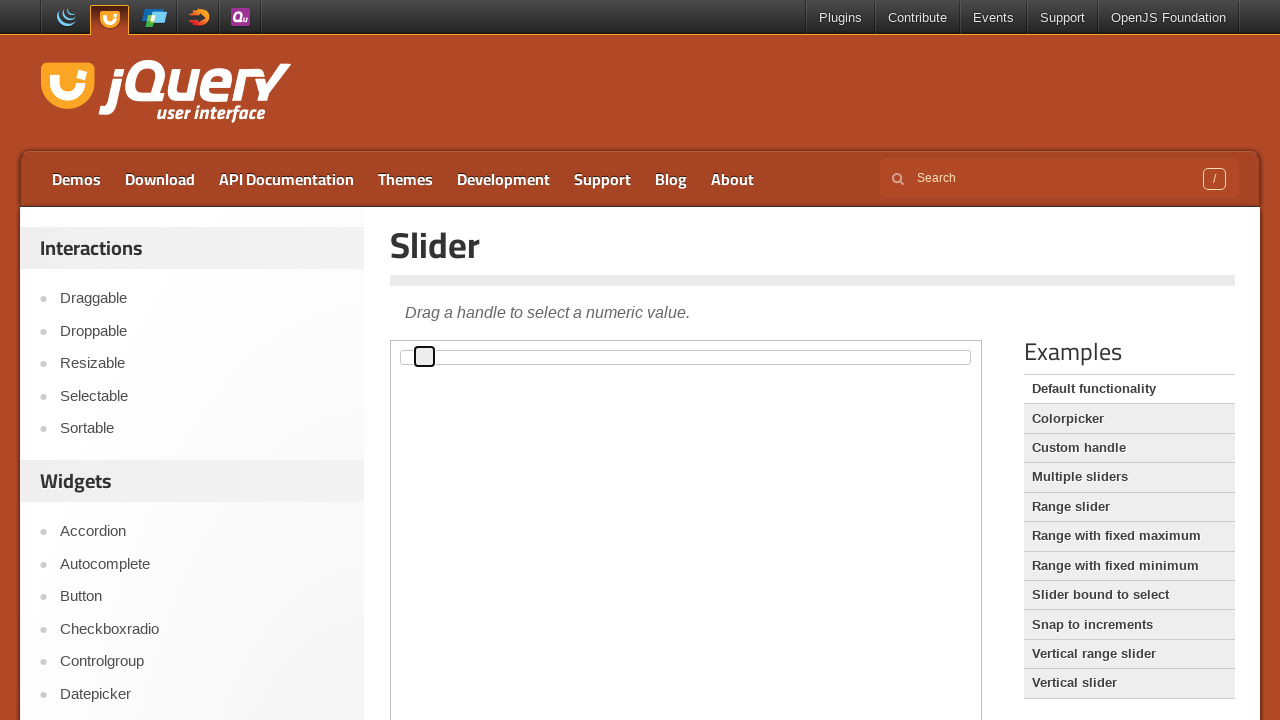

Pressed ArrowRight key to move slider handle right (iteration 5/10)
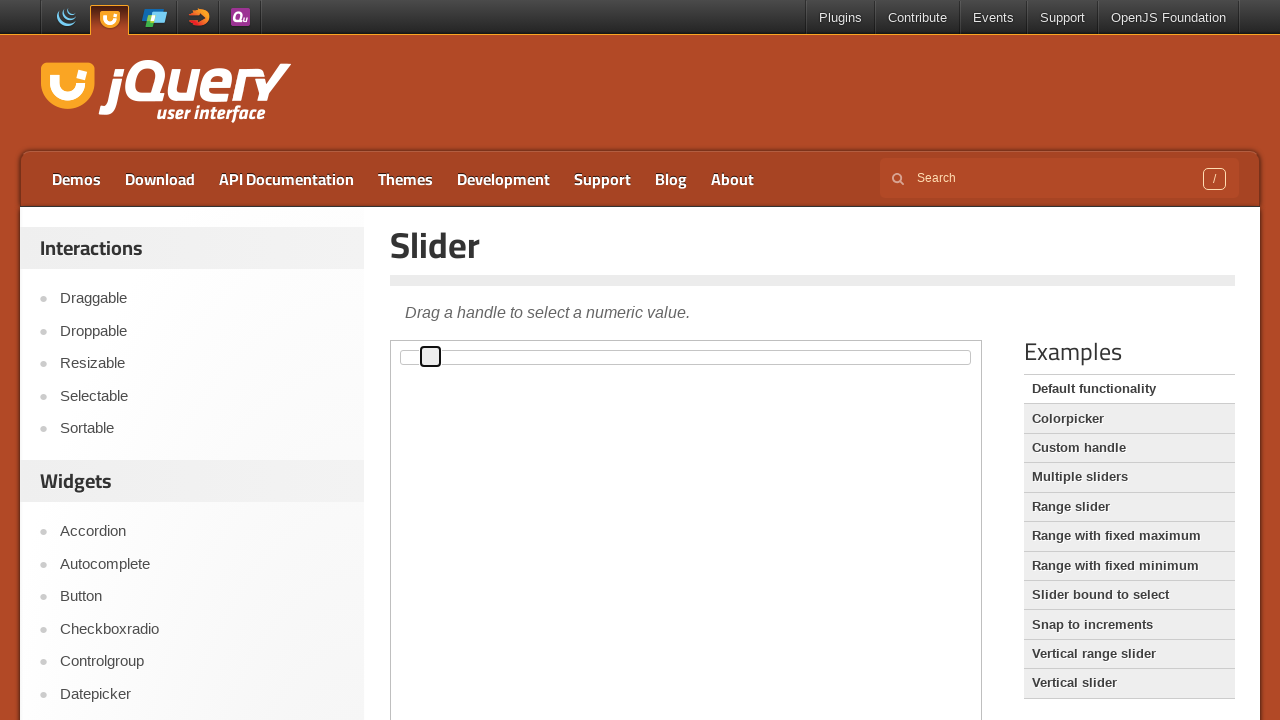

Pressed ArrowRight key to move slider handle right (iteration 6/10)
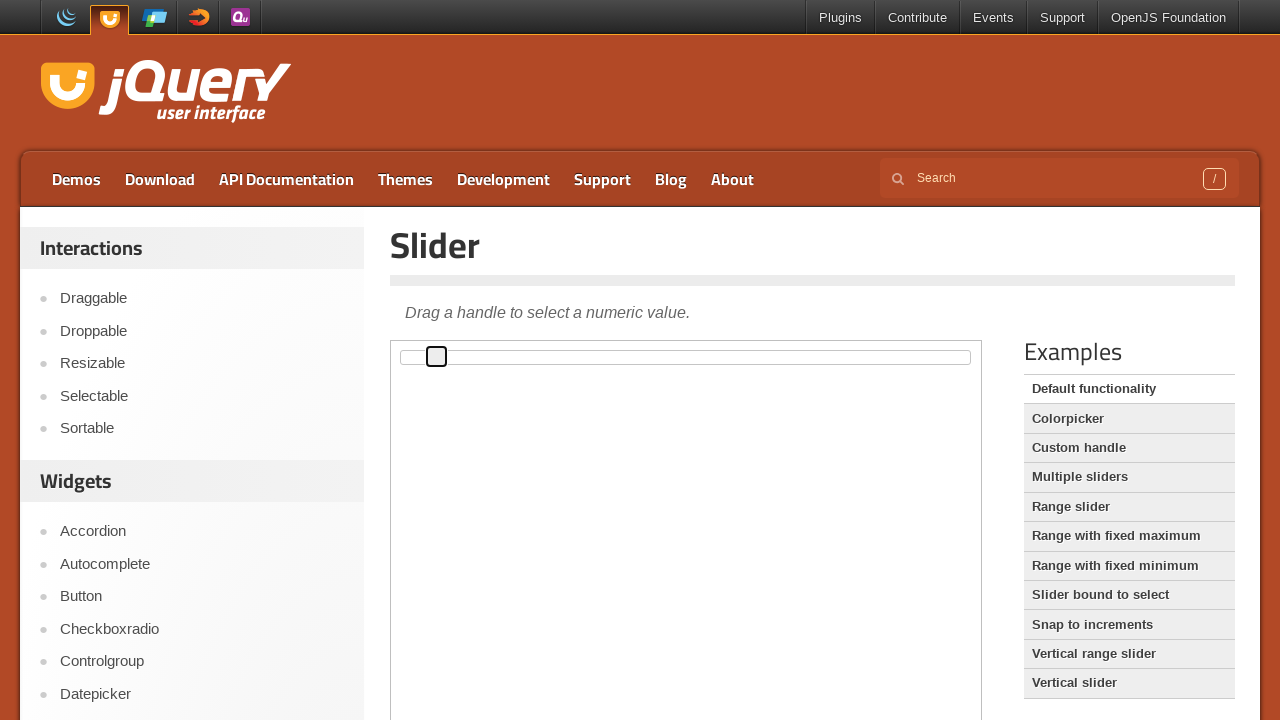

Pressed ArrowRight key to move slider handle right (iteration 7/10)
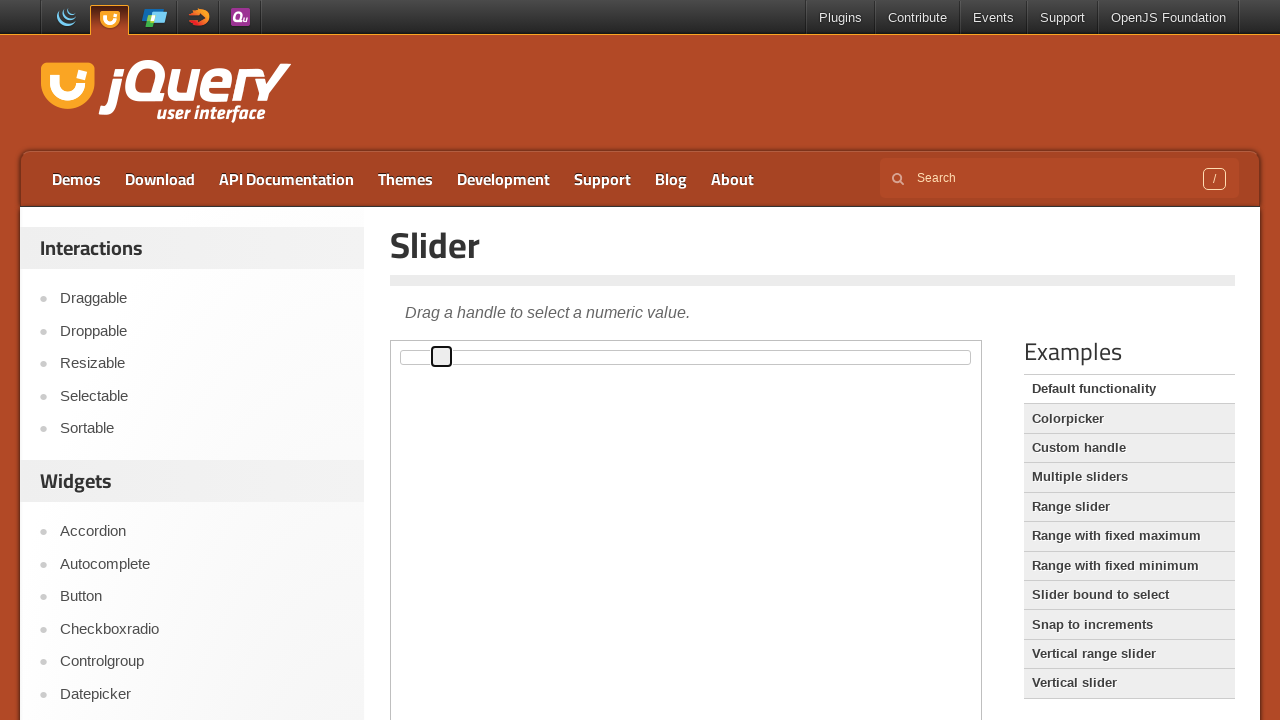

Pressed ArrowRight key to move slider handle right (iteration 8/10)
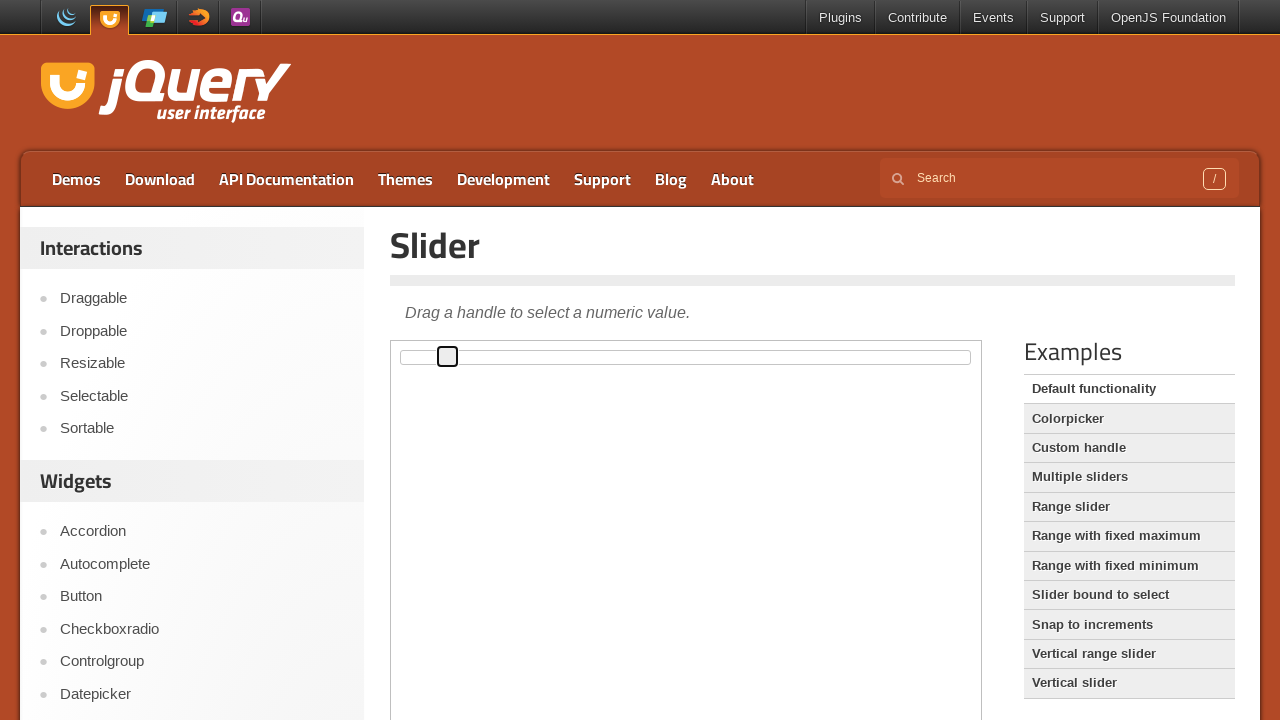

Pressed ArrowRight key to move slider handle right (iteration 9/10)
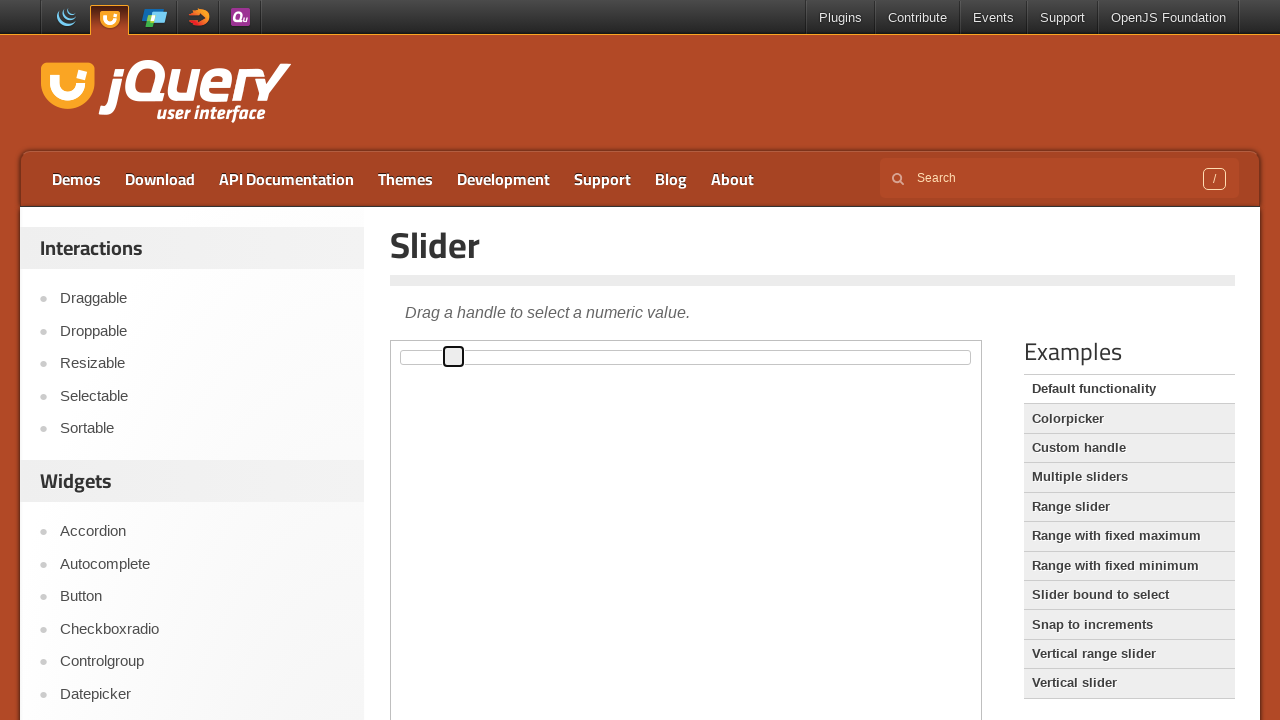

Pressed ArrowRight key to move slider handle right (iteration 10/10)
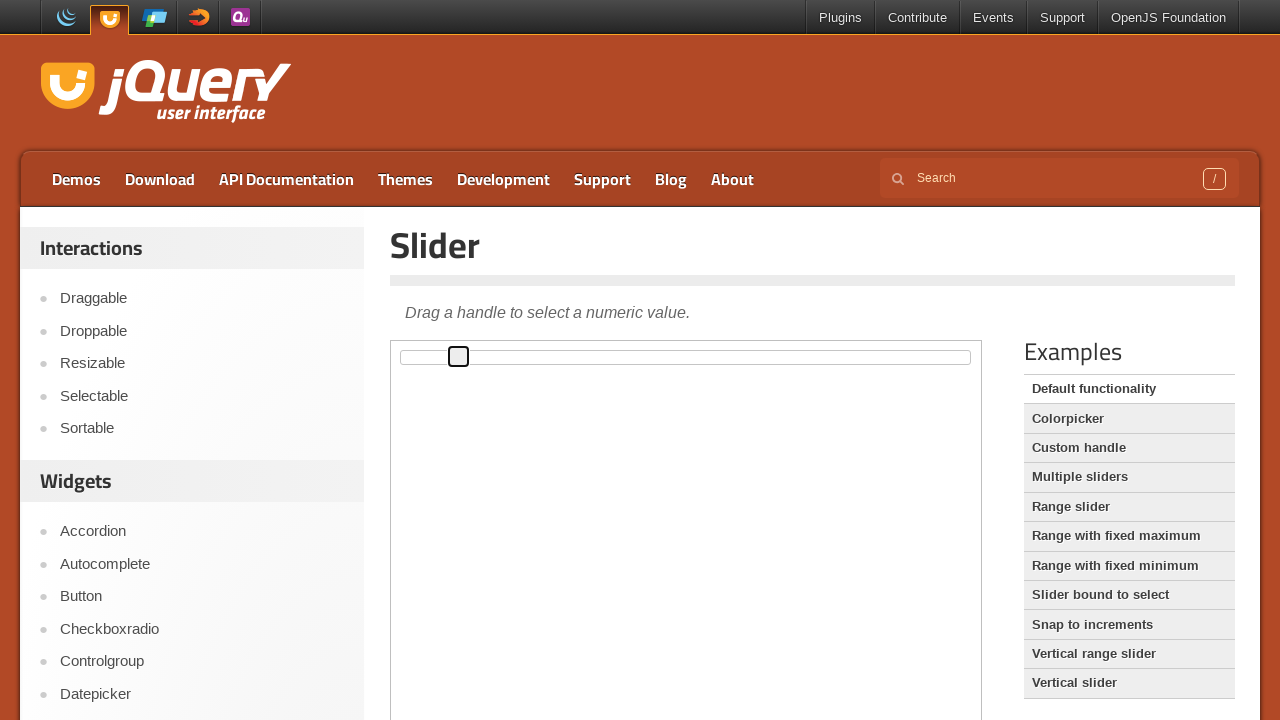

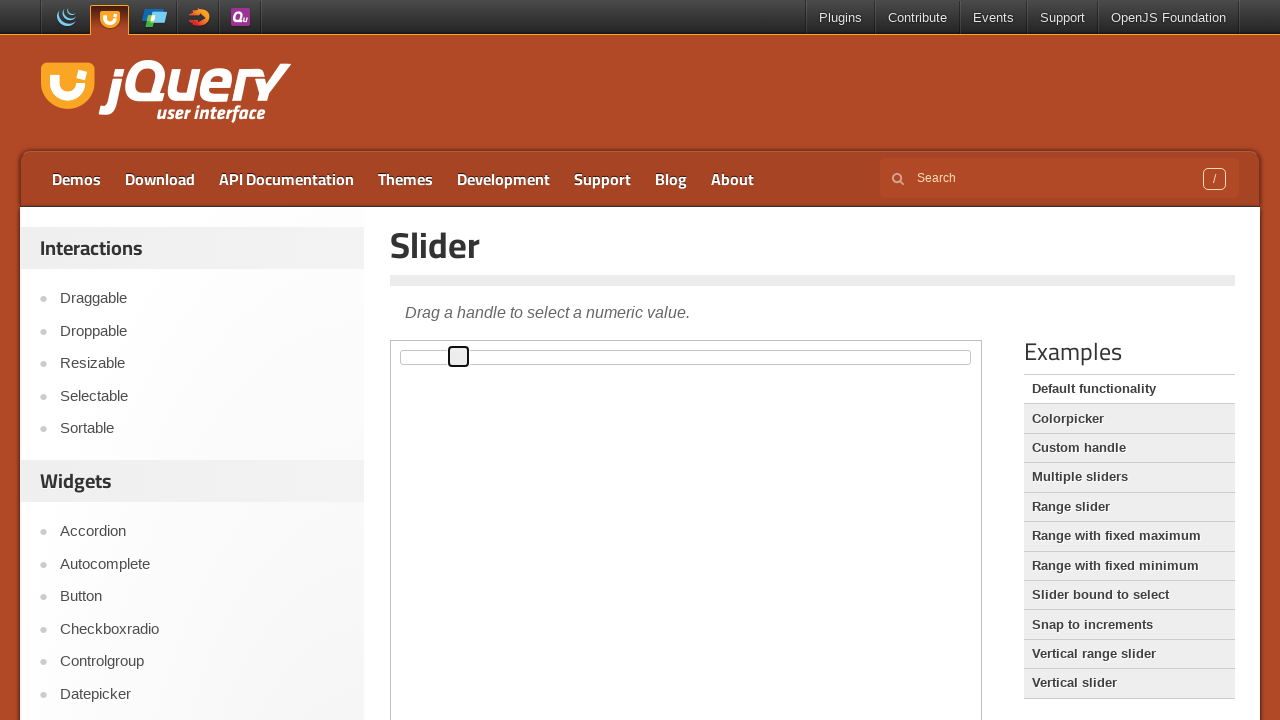